Tests drag and drop functionality by dragging element from column A to column B on a demo page, then verifies the columns were swapped successfully.

Starting URL: https://the-internet.herokuapp.com/drag_and_drop

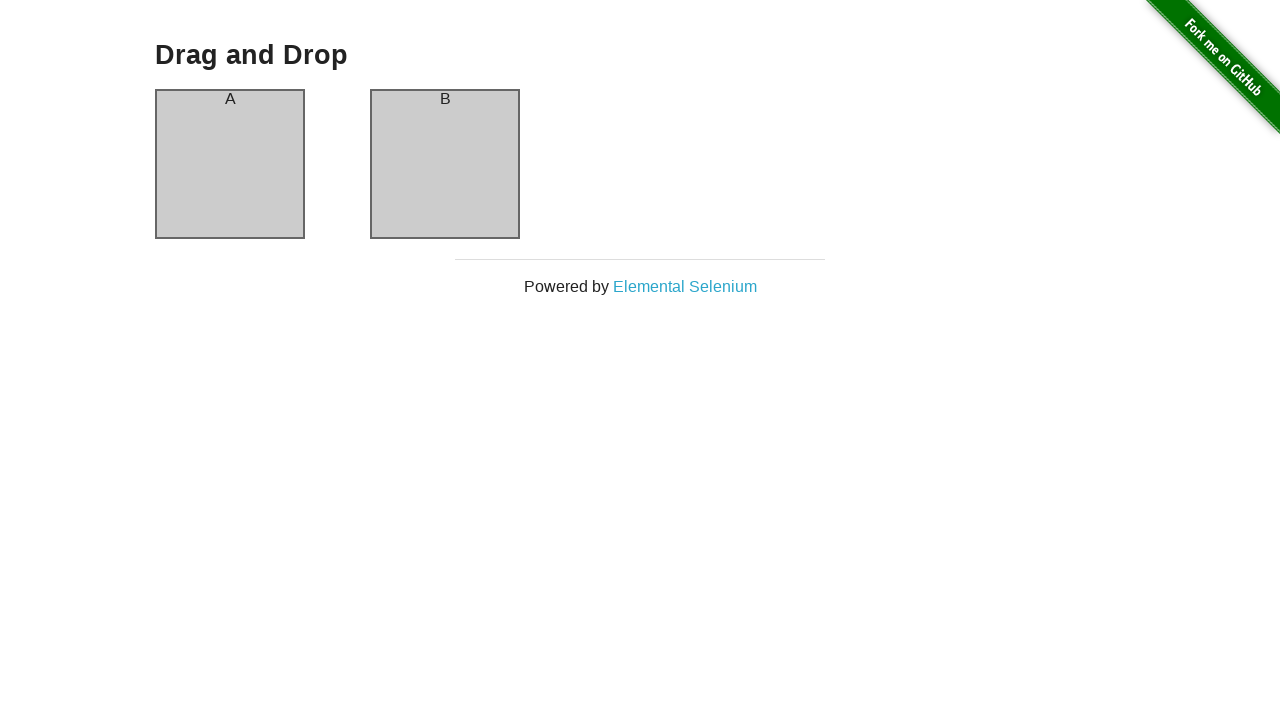

Waited for column A to be visible
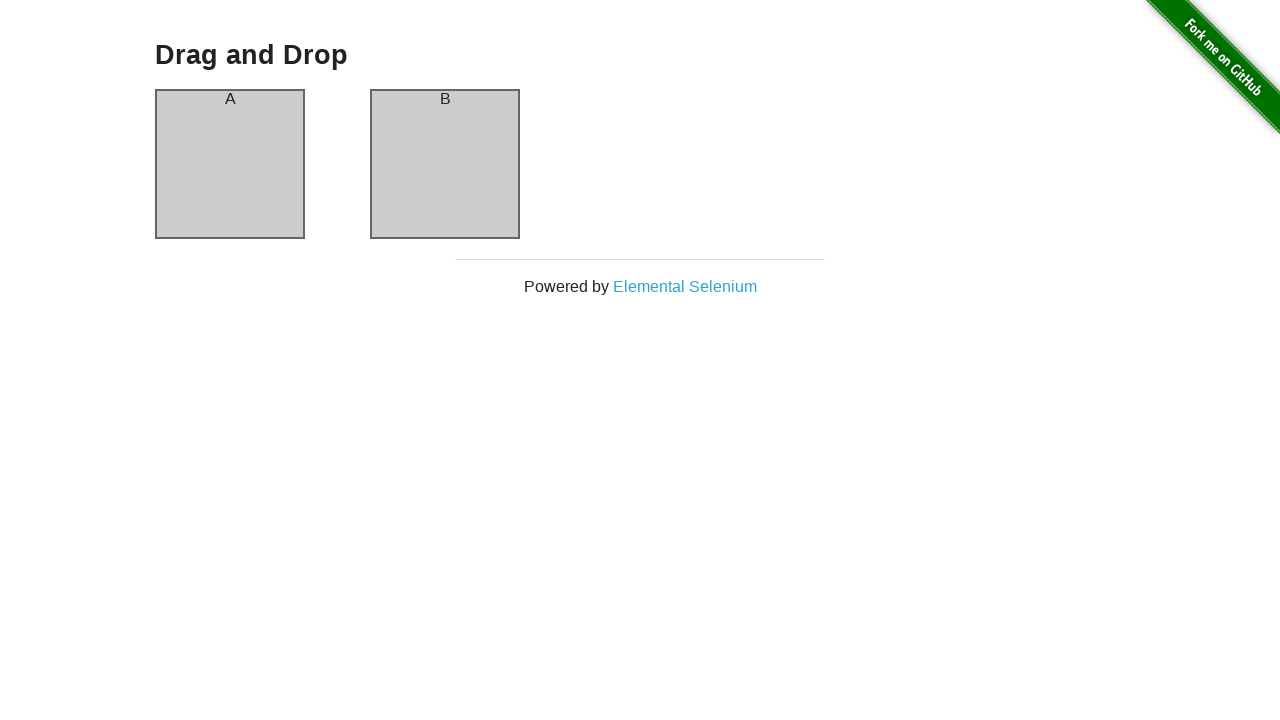

Waited for column B to be visible
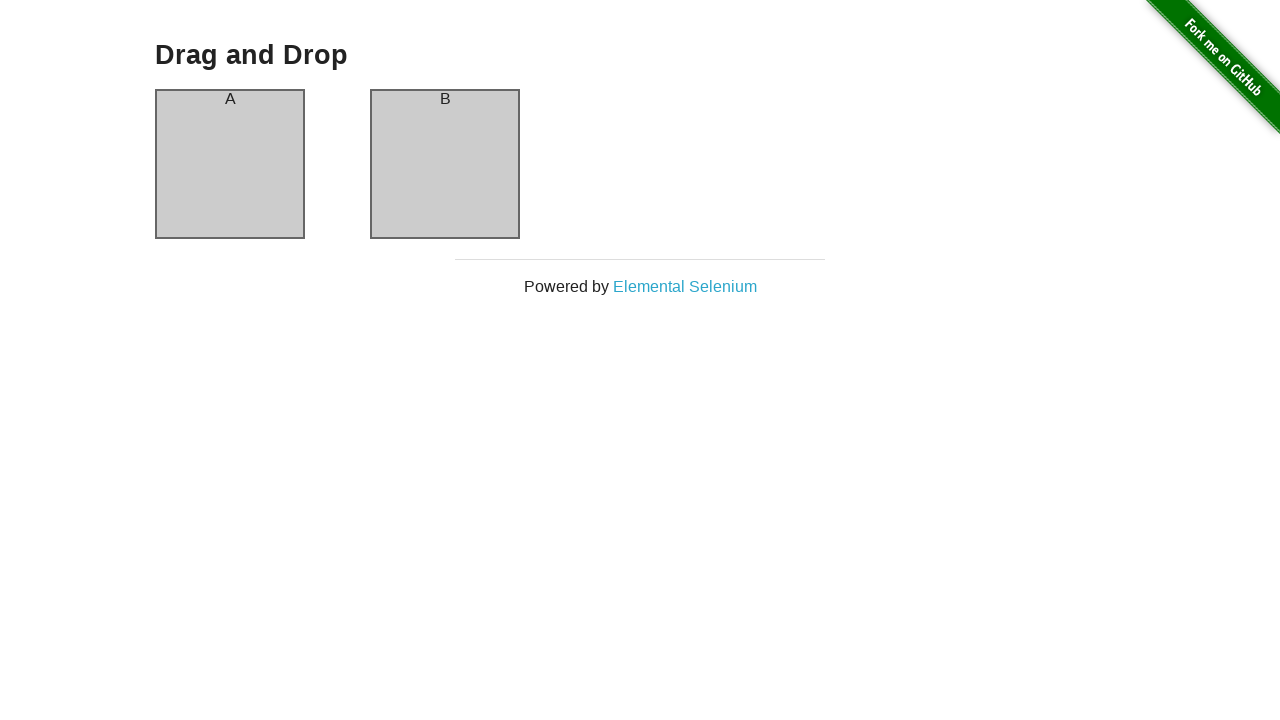

Captured initial column A content: 'A'
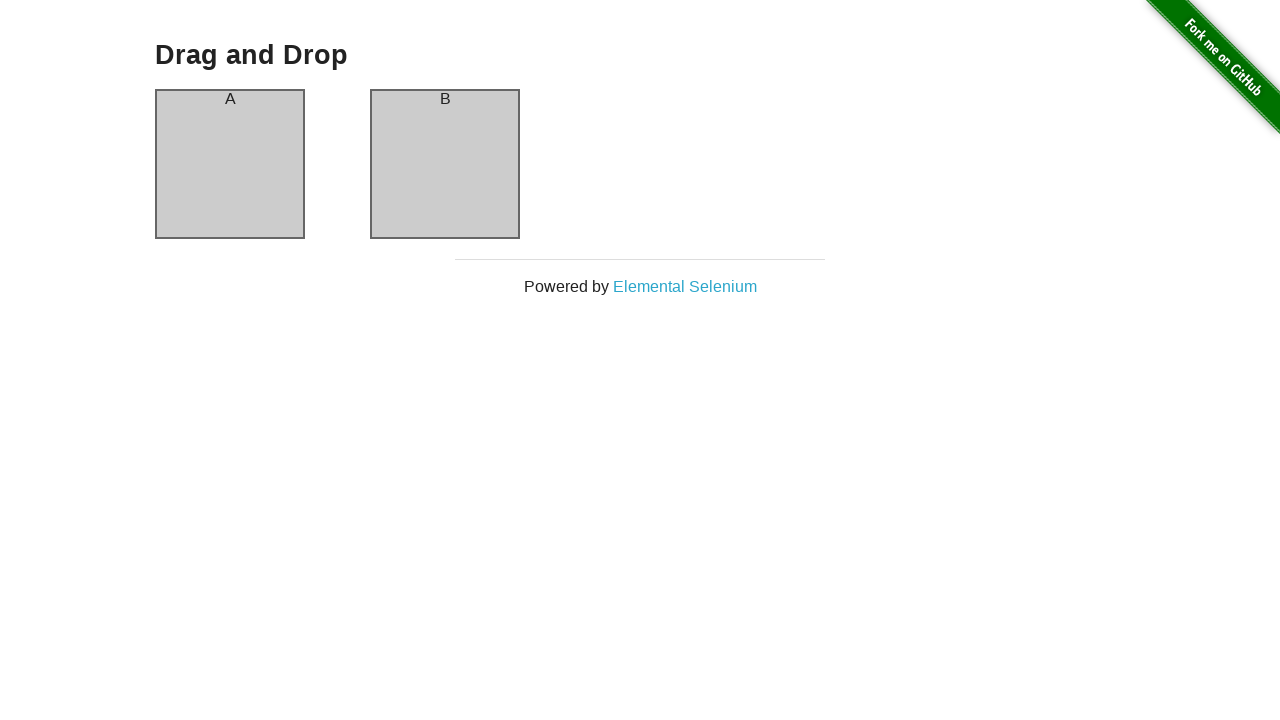

Captured initial column B content: 'B'
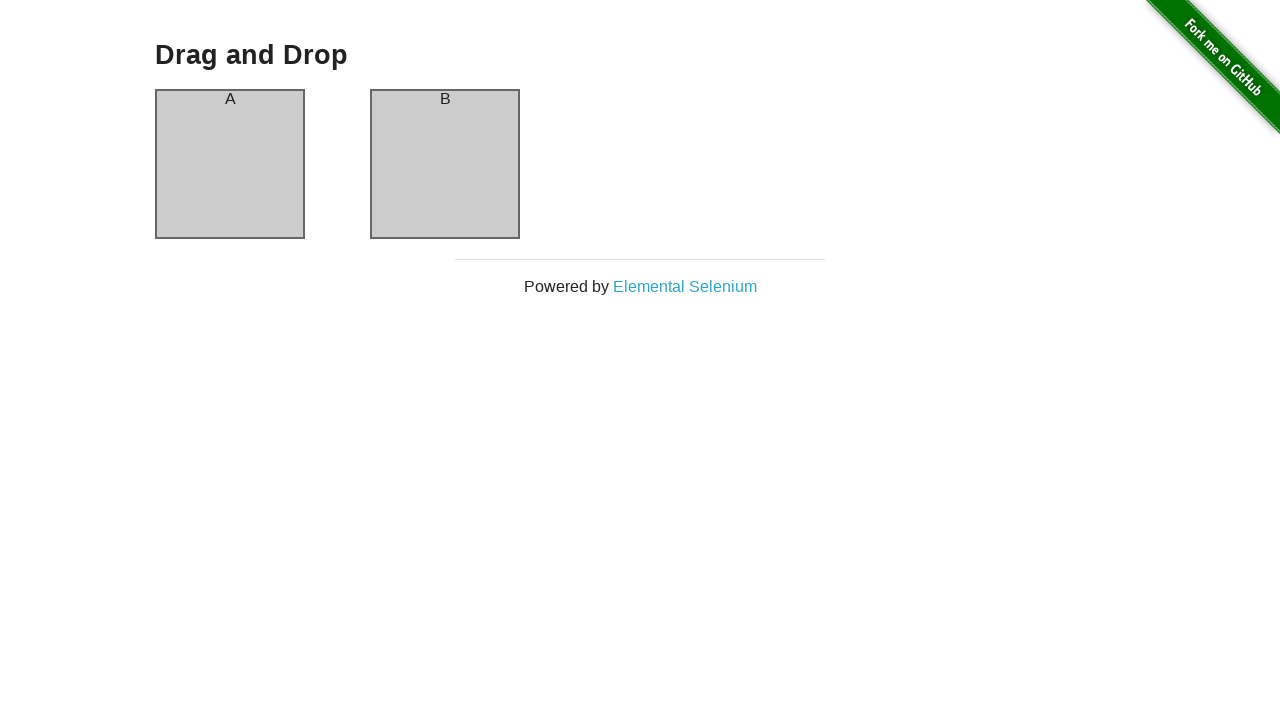

Dragged column A onto column B at (445, 164)
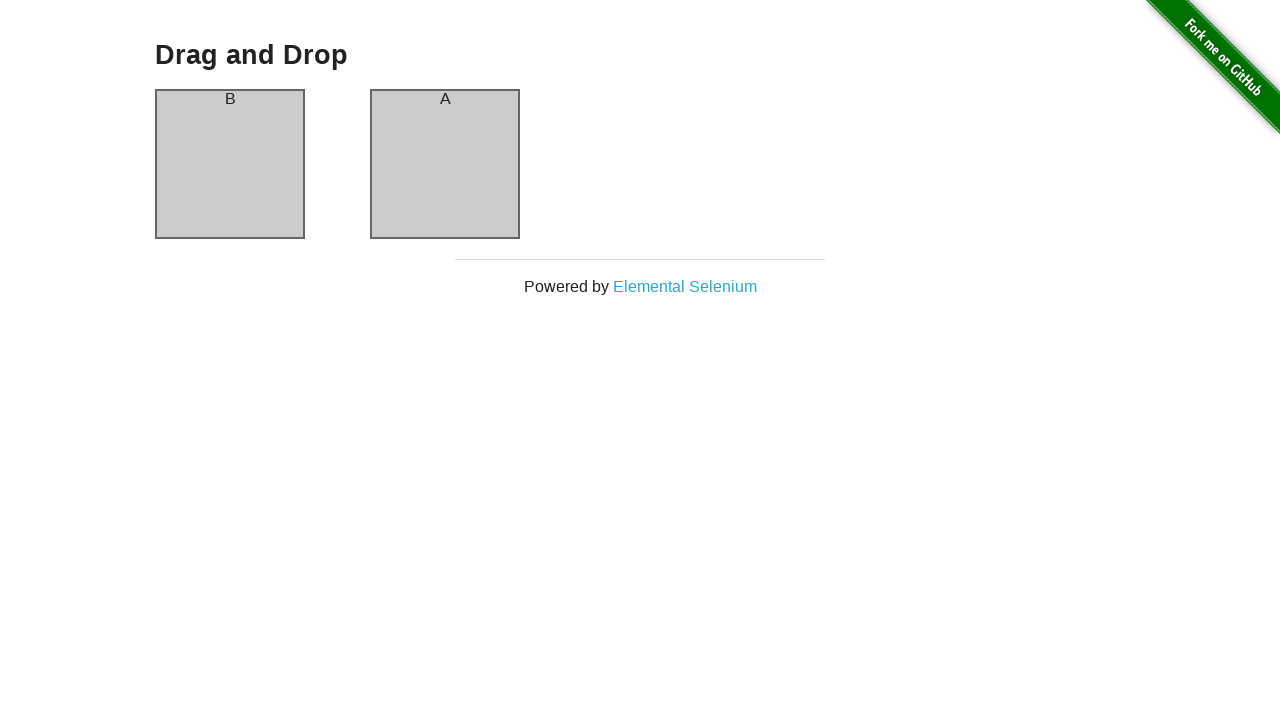

Waited 500ms for drag operation to complete
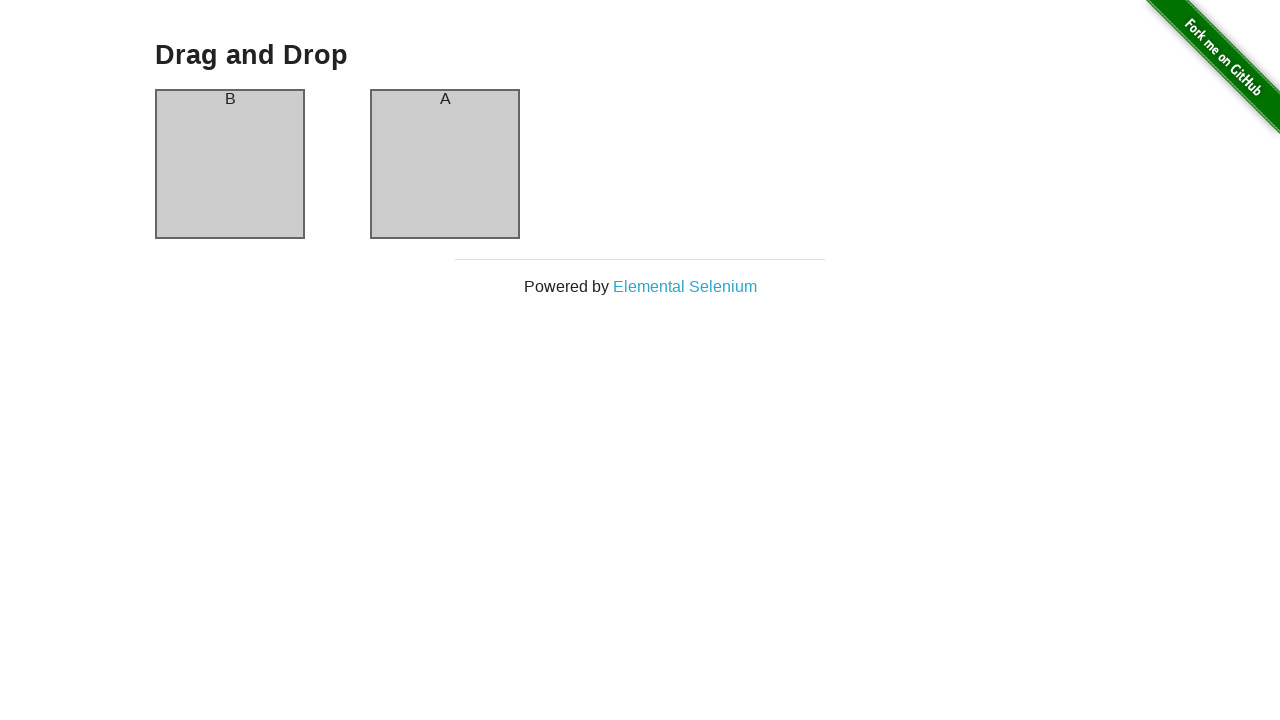

Captured final column A content: 'B'
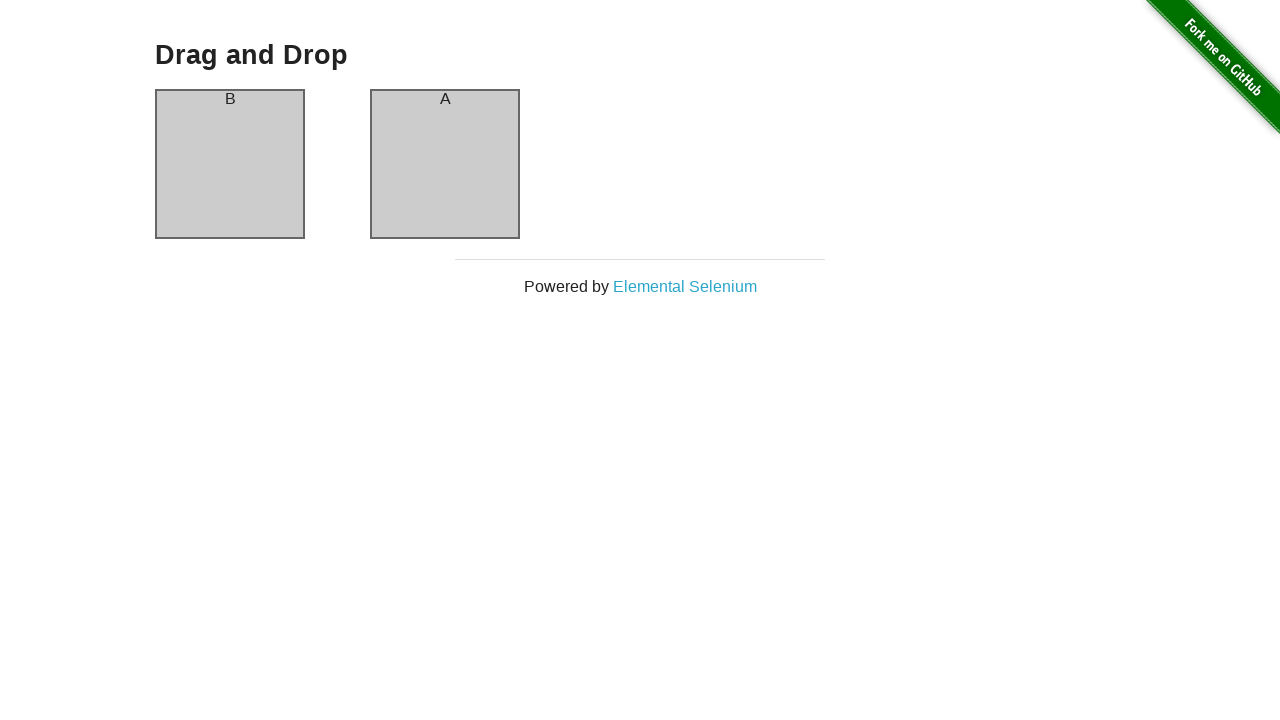

Captured final column B content: 'A'
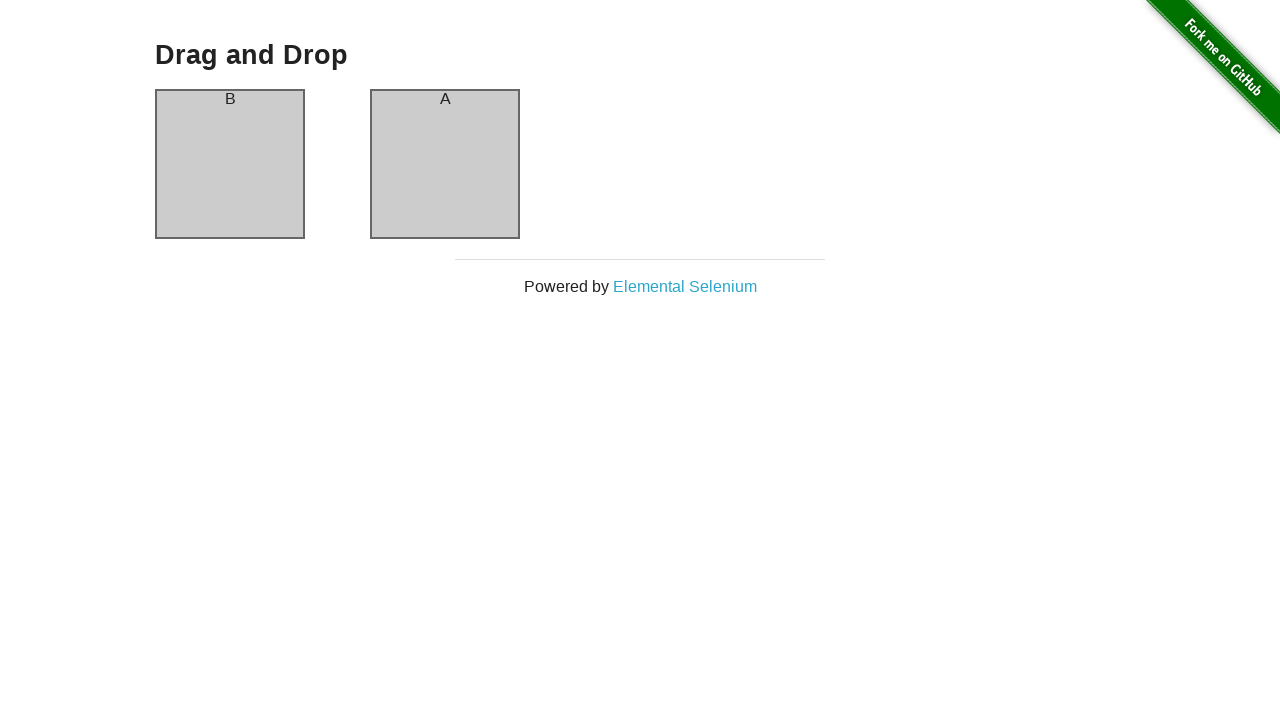

Verified that drag and drop successfully swapped column contents
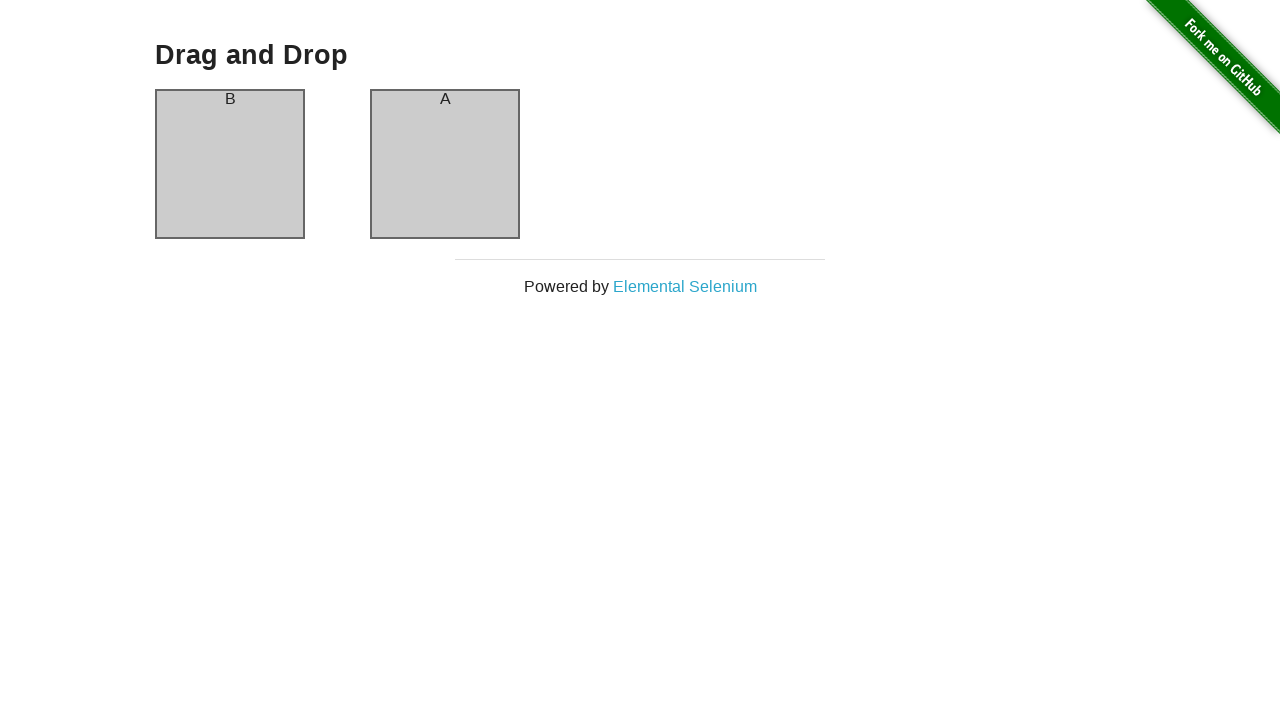

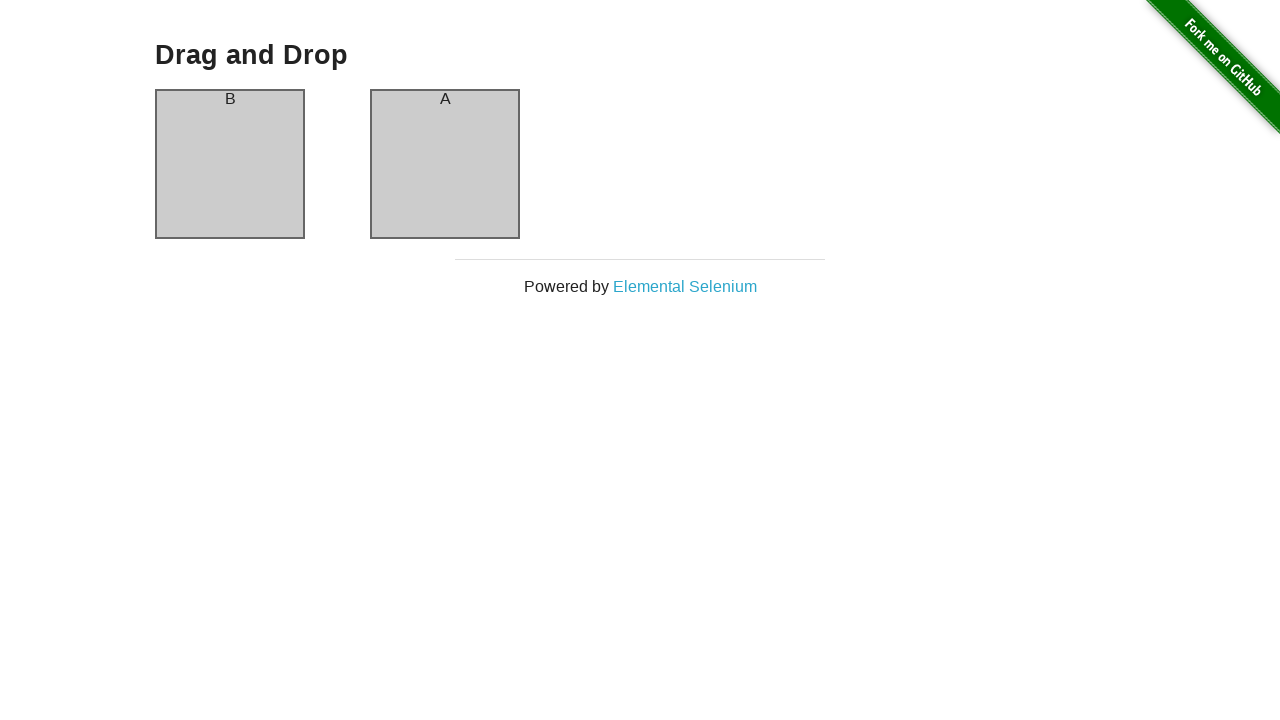